Tests table interaction by navigating to a table page, reading table headers and rows, finding a specific row with lastname "Chatterjee", and clicking an input checkbox in that row

Starting URL: https://letcode.in/table

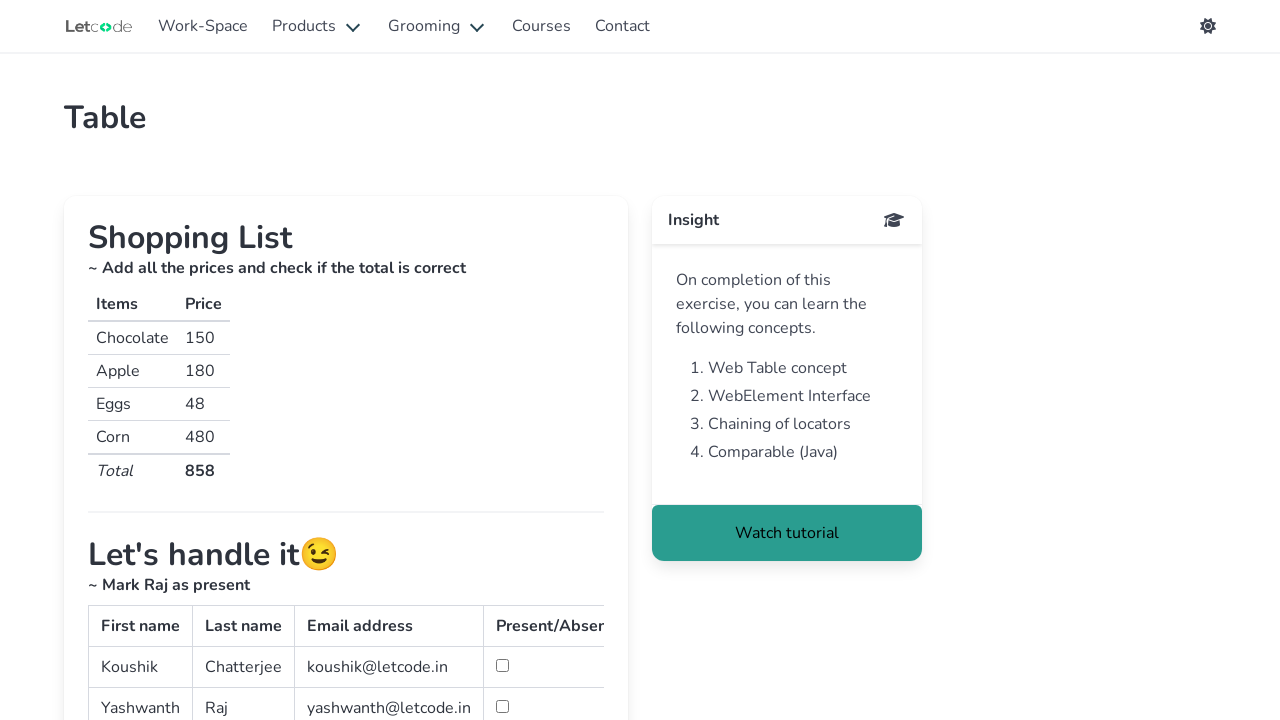

Navigated to table page at https://letcode.in/table
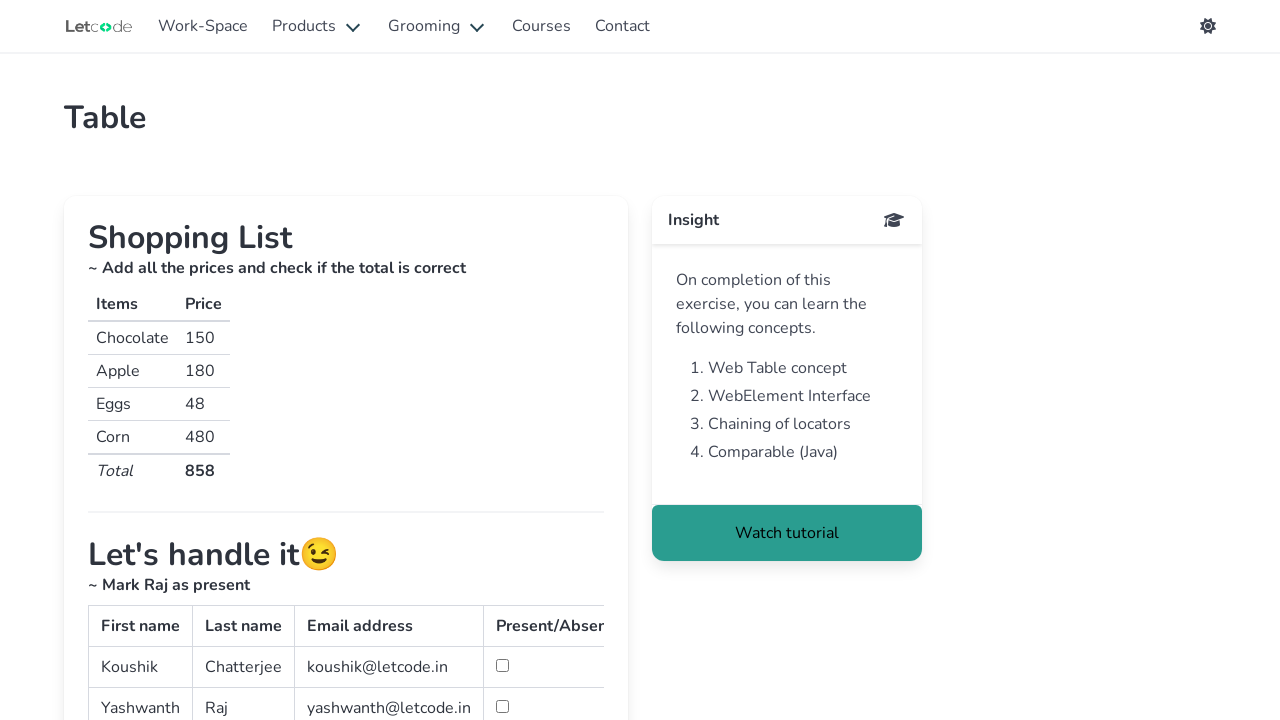

Table with id 'simpletable' loaded and became visible
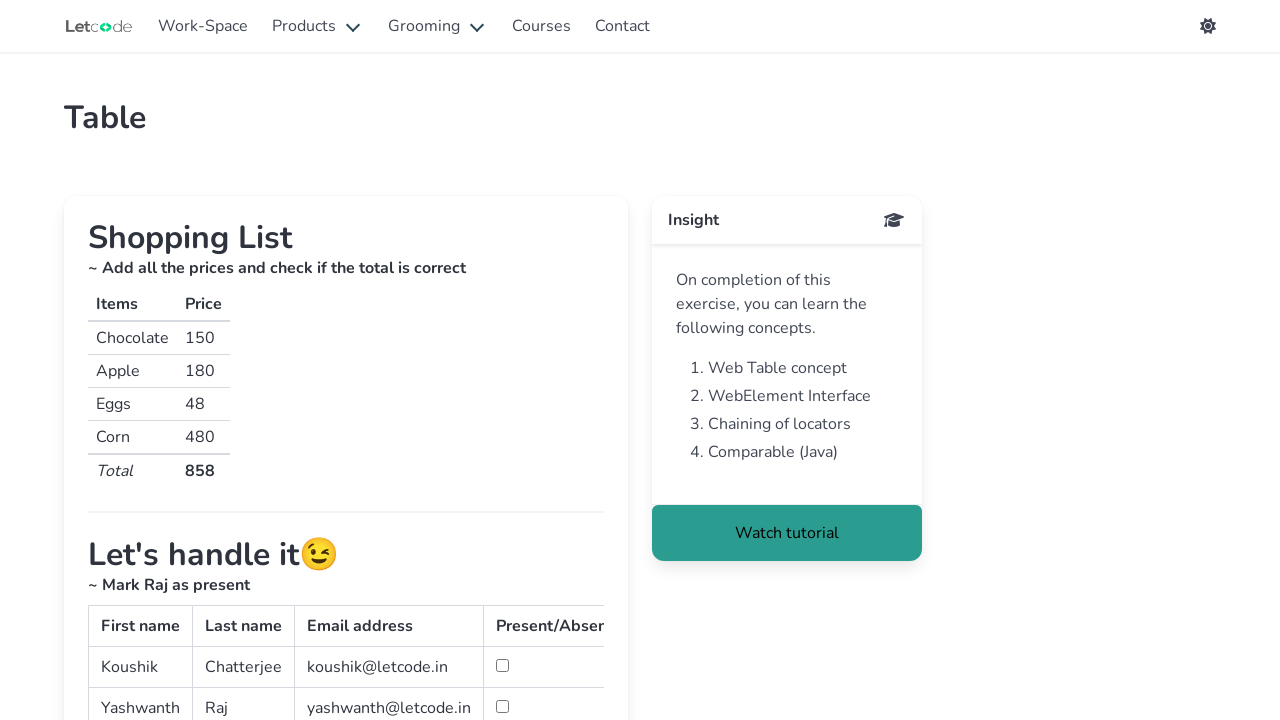

Retrieved all rows from table body
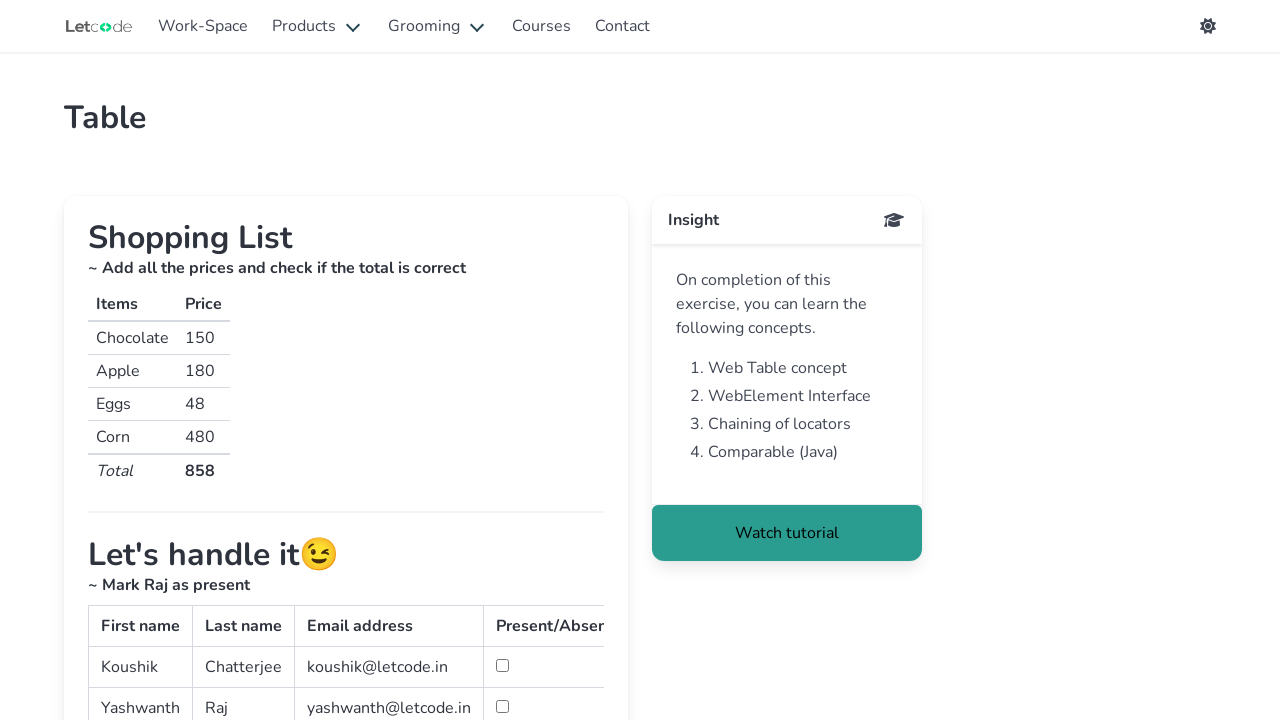

Retrieved all cells from current row
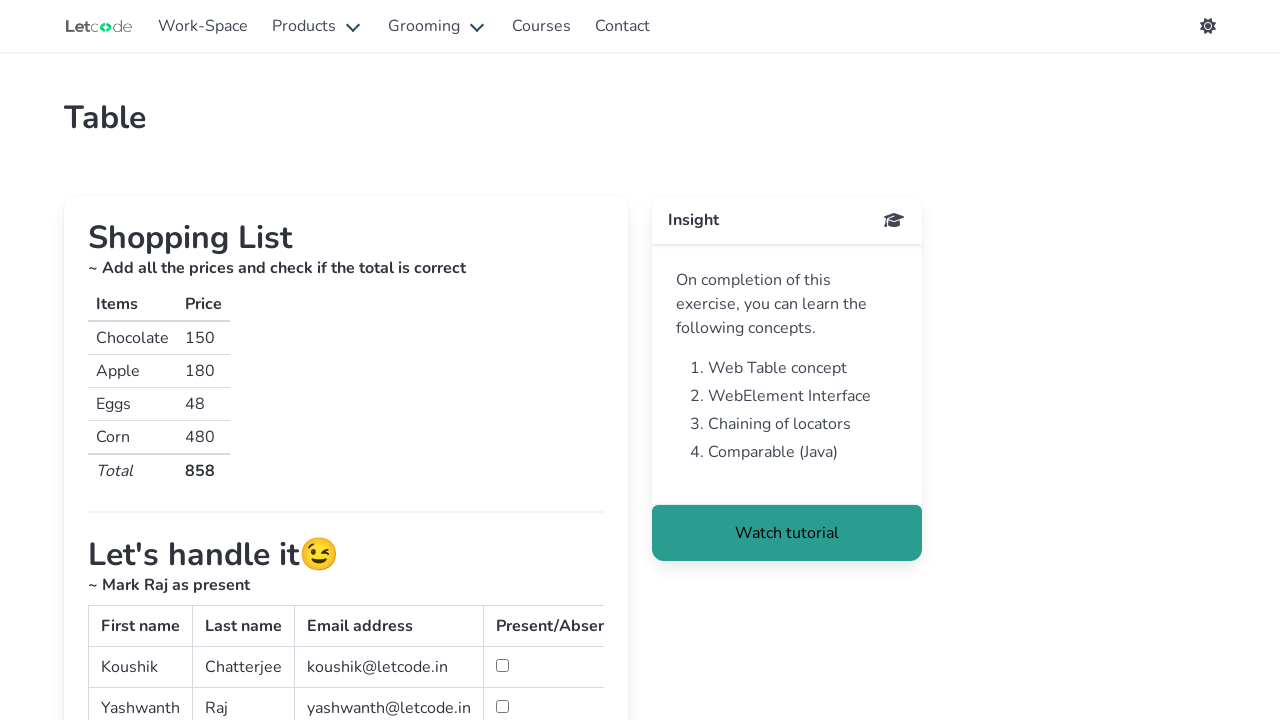

Found row with lastname 'Chatterjee' and clicked the input checkbox at (502, 666) on #simpletable tbody tr >> nth=0 >> input
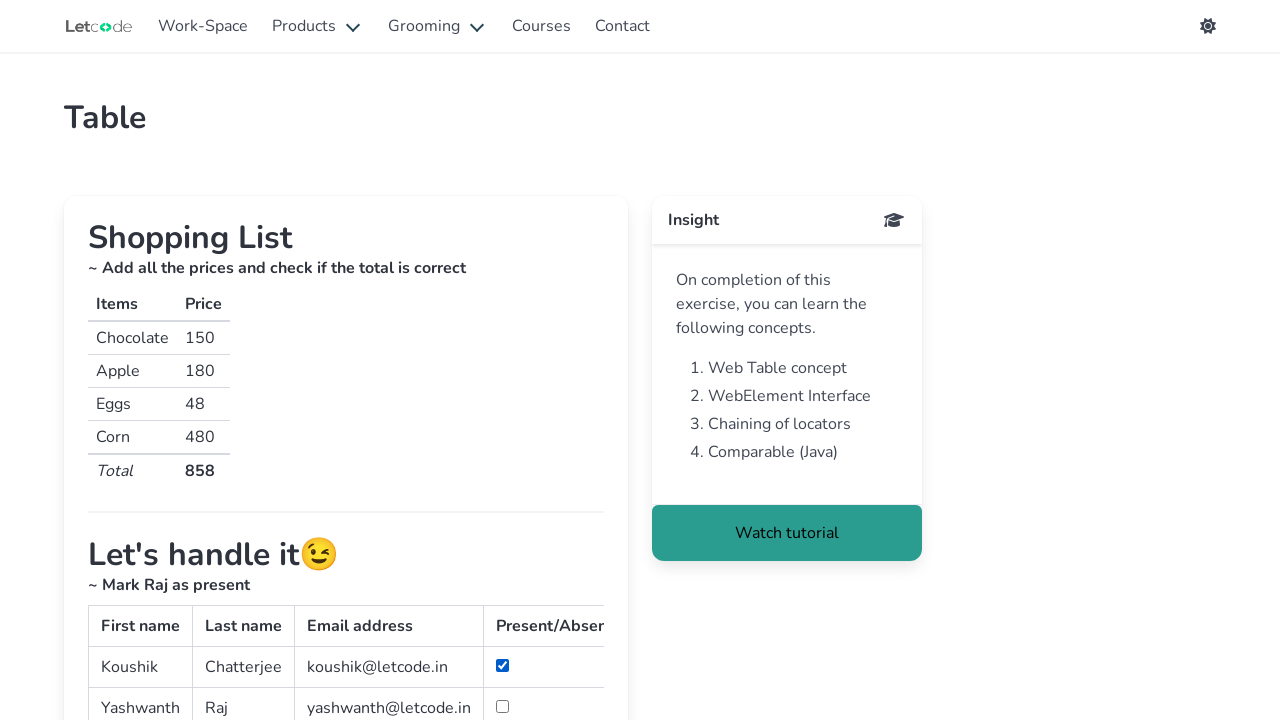

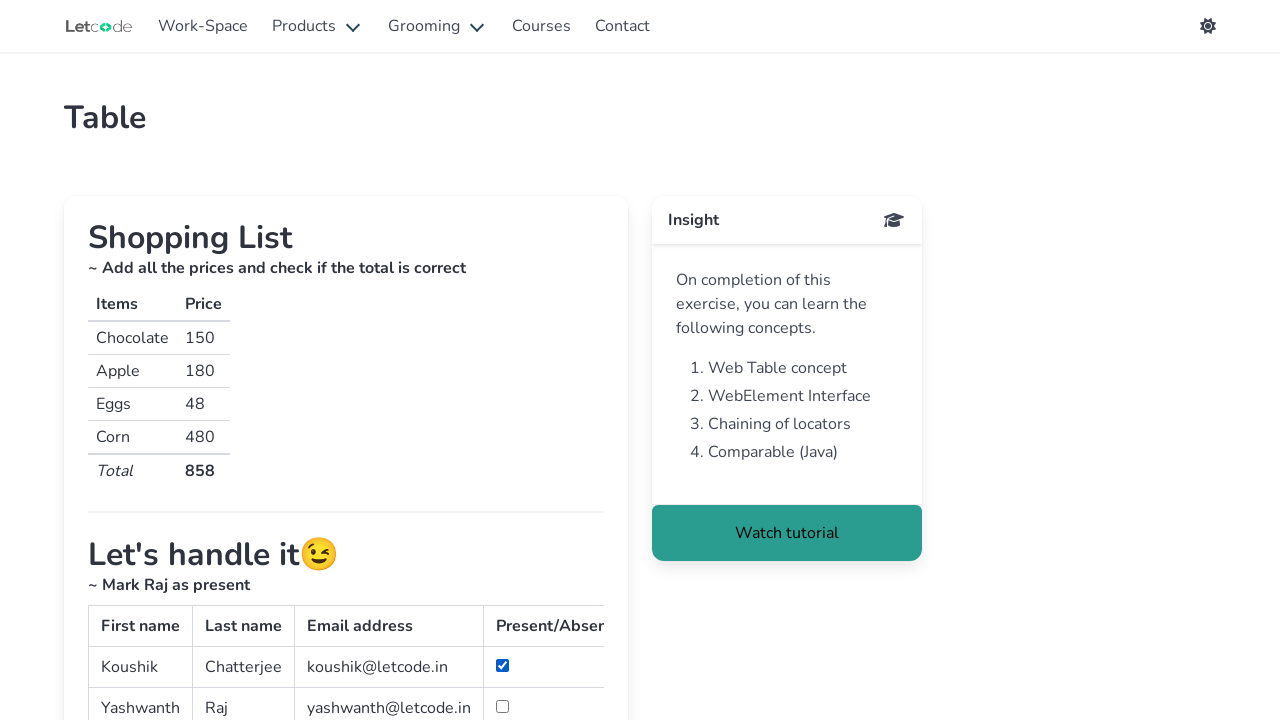